Tests right click (context click) functionality by right-clicking a button and verifying the right click message appears

Starting URL: https://demoqa.com/buttons

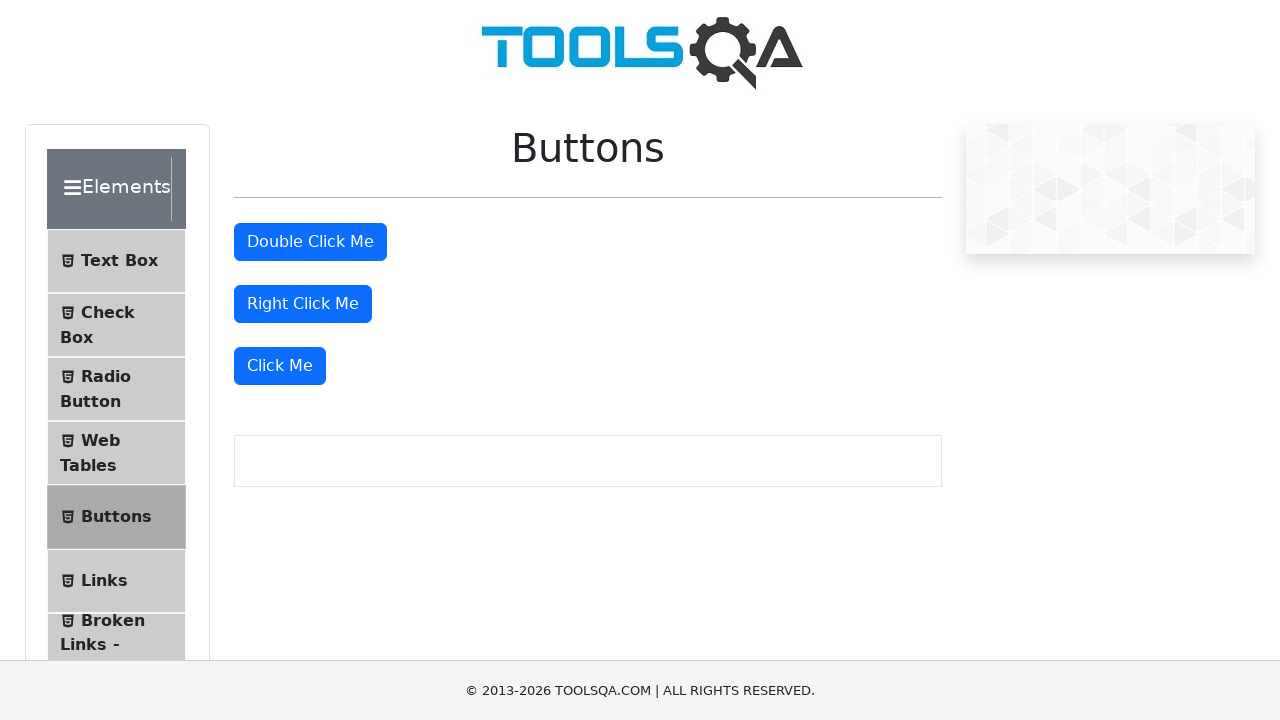

Right-clicked the 'Right Click Me' button at (303, 304) on //button[text()='Right Click Me']
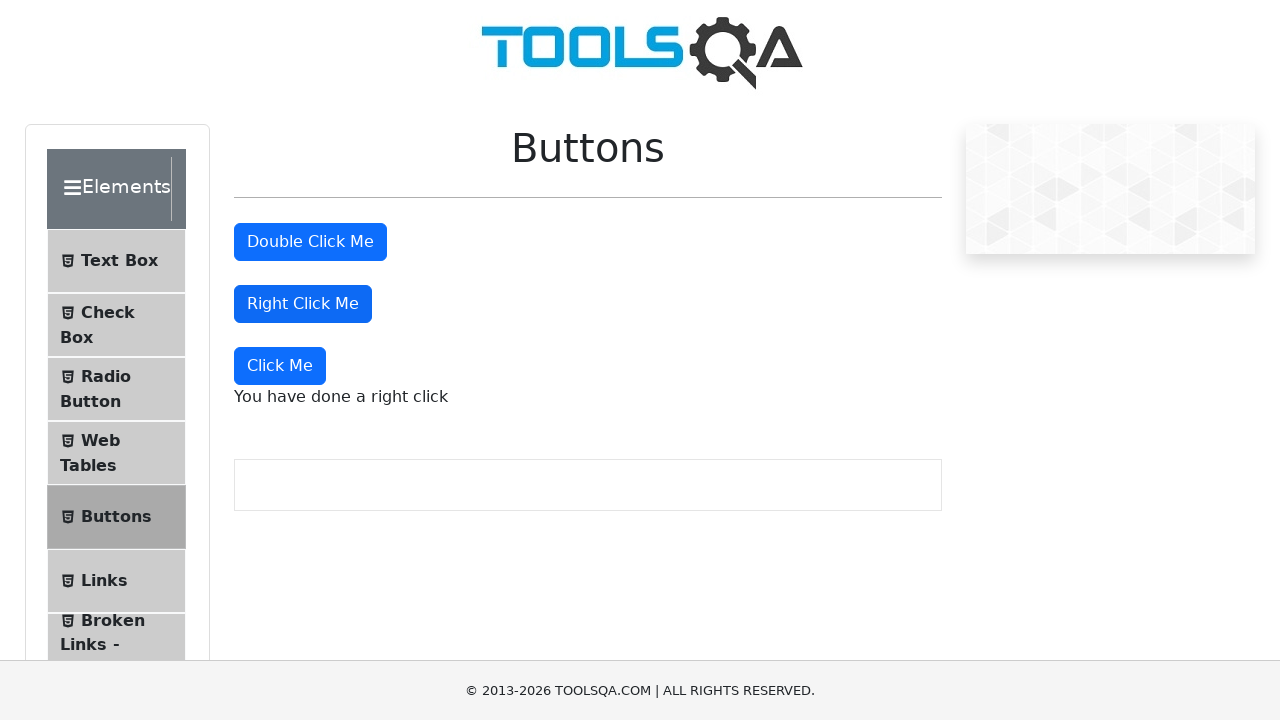

Right click message element loaded
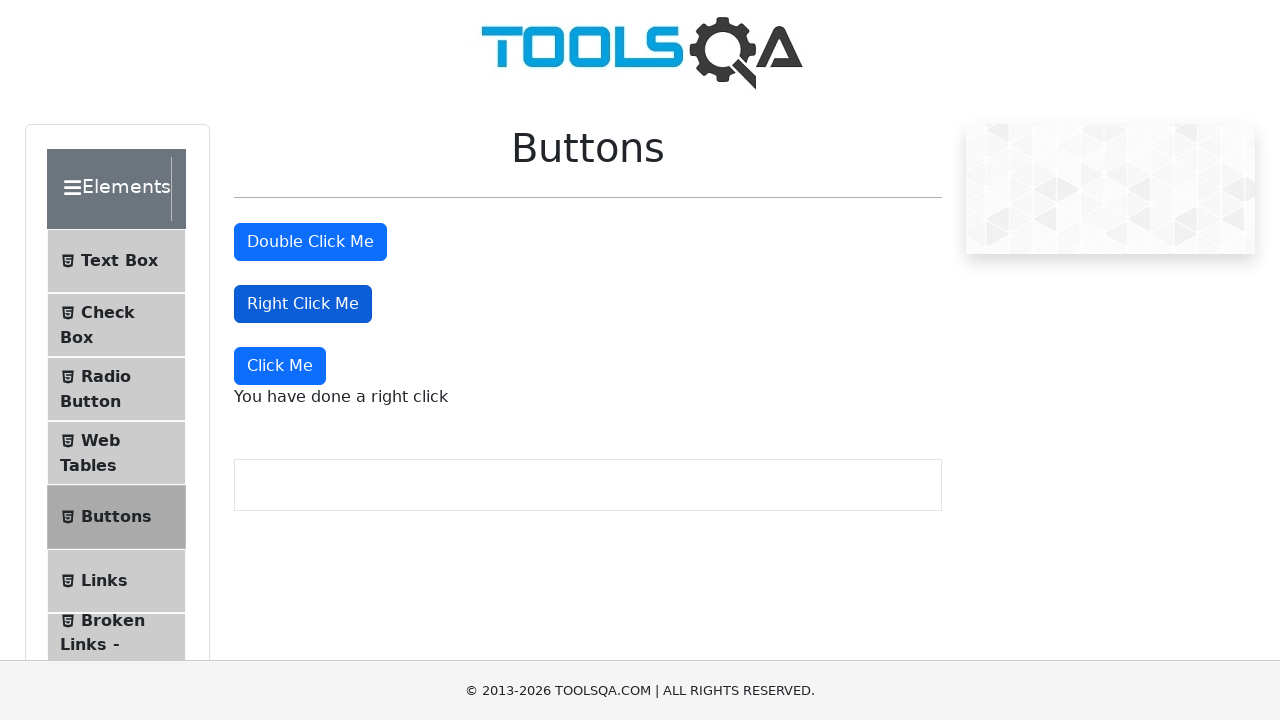

Retrieved text content from right click message element
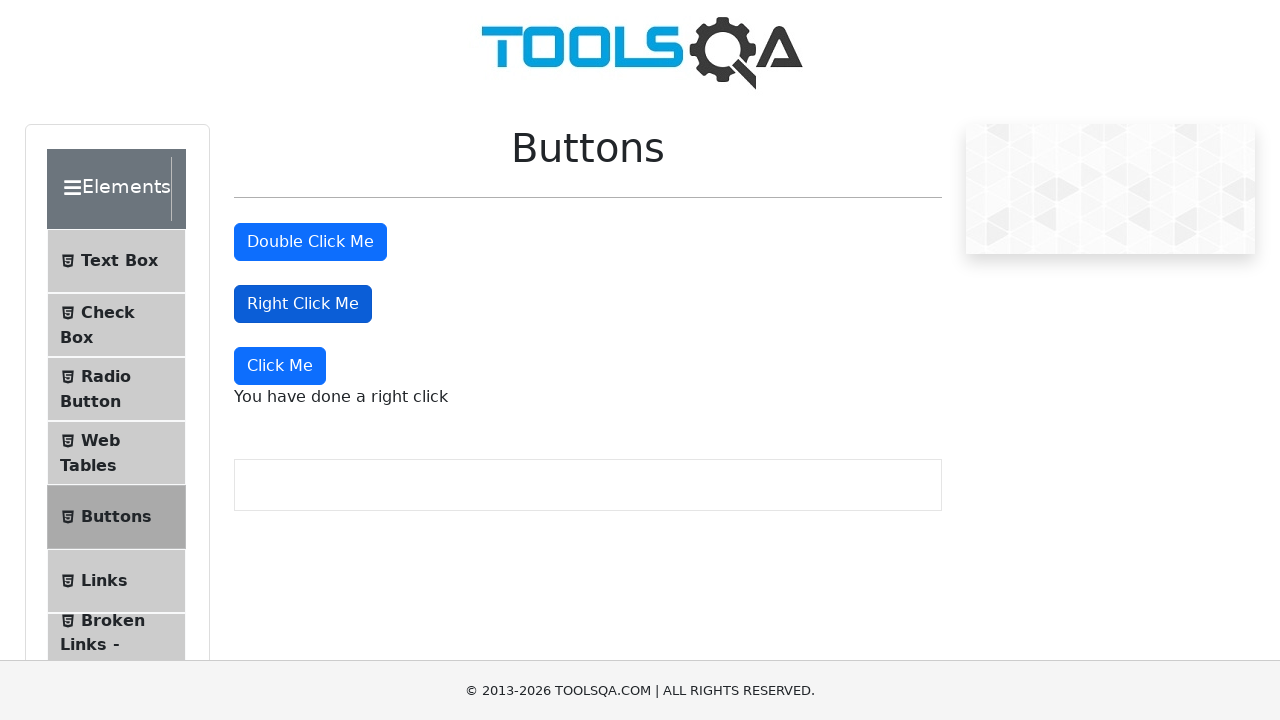

Verified right click message equals 'You have done a right click'
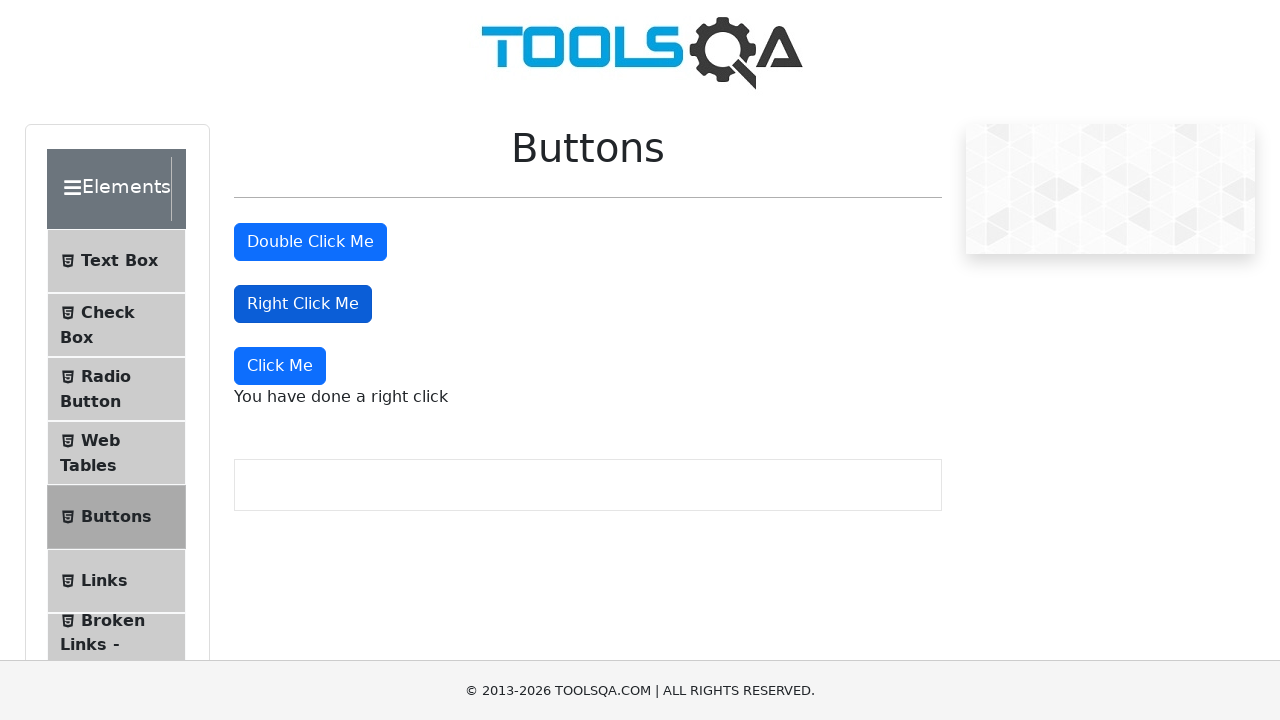

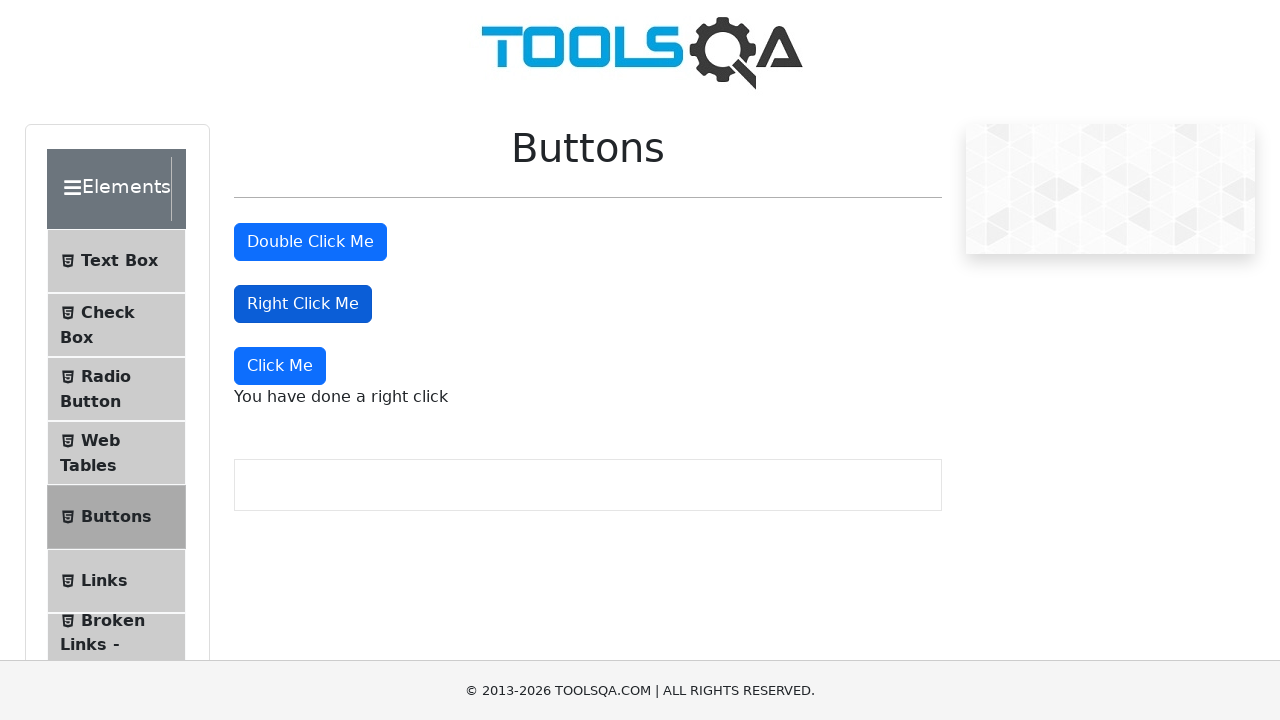